Tests that clicking the "Email" column header sorts the text values in ascending alphabetical order.

Starting URL: http://the-internet.herokuapp.com/tables

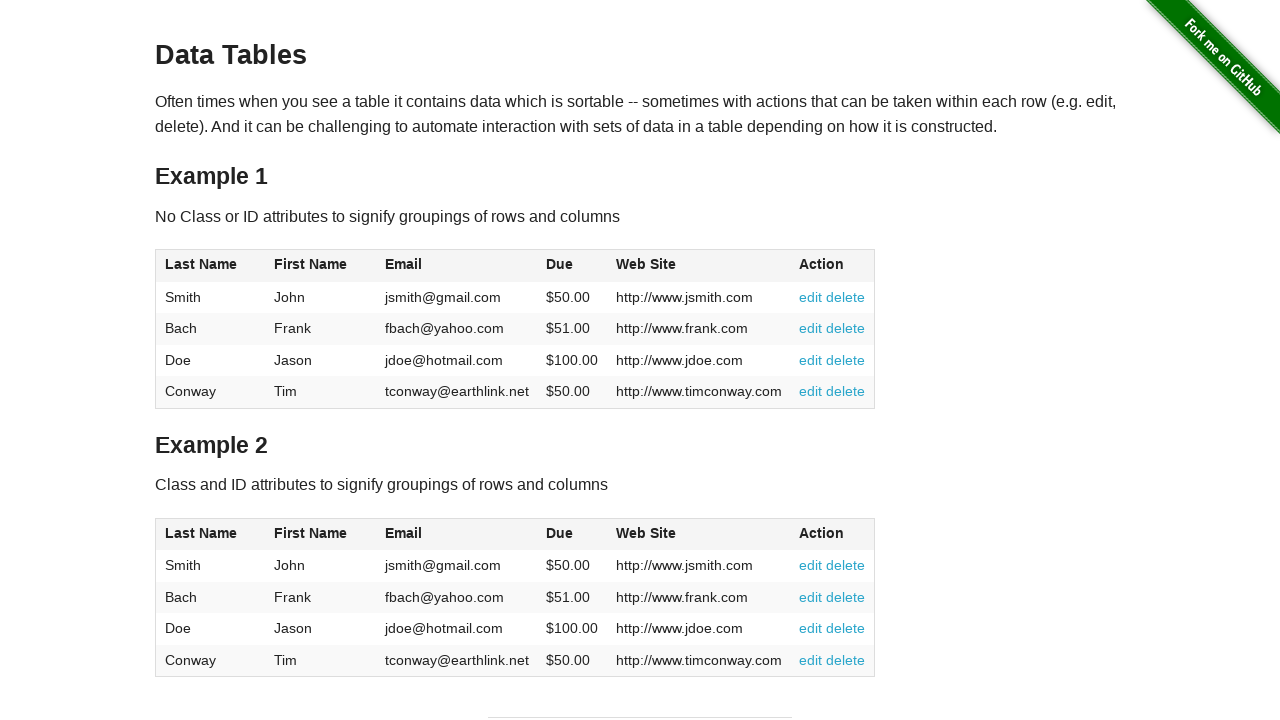

Clicked Email column header to sort at (457, 266) on #table1 thead tr th:nth-of-type(3)
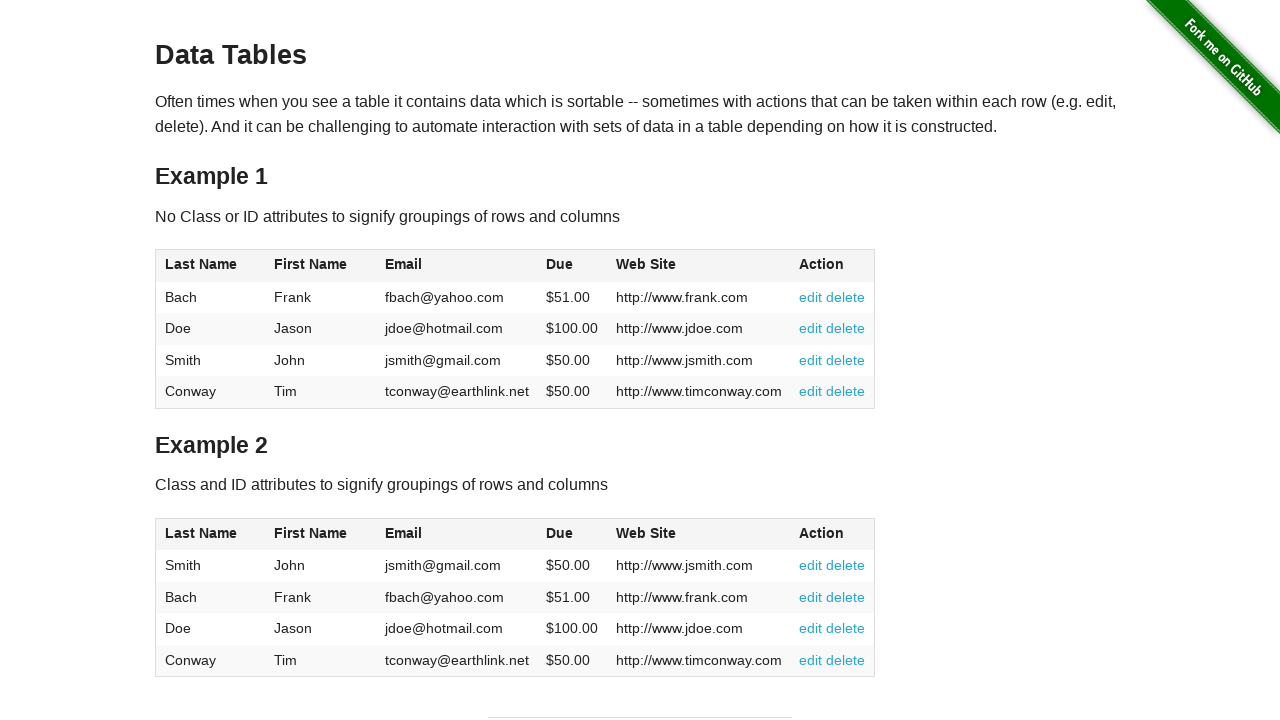

Email column cells loaded after sort
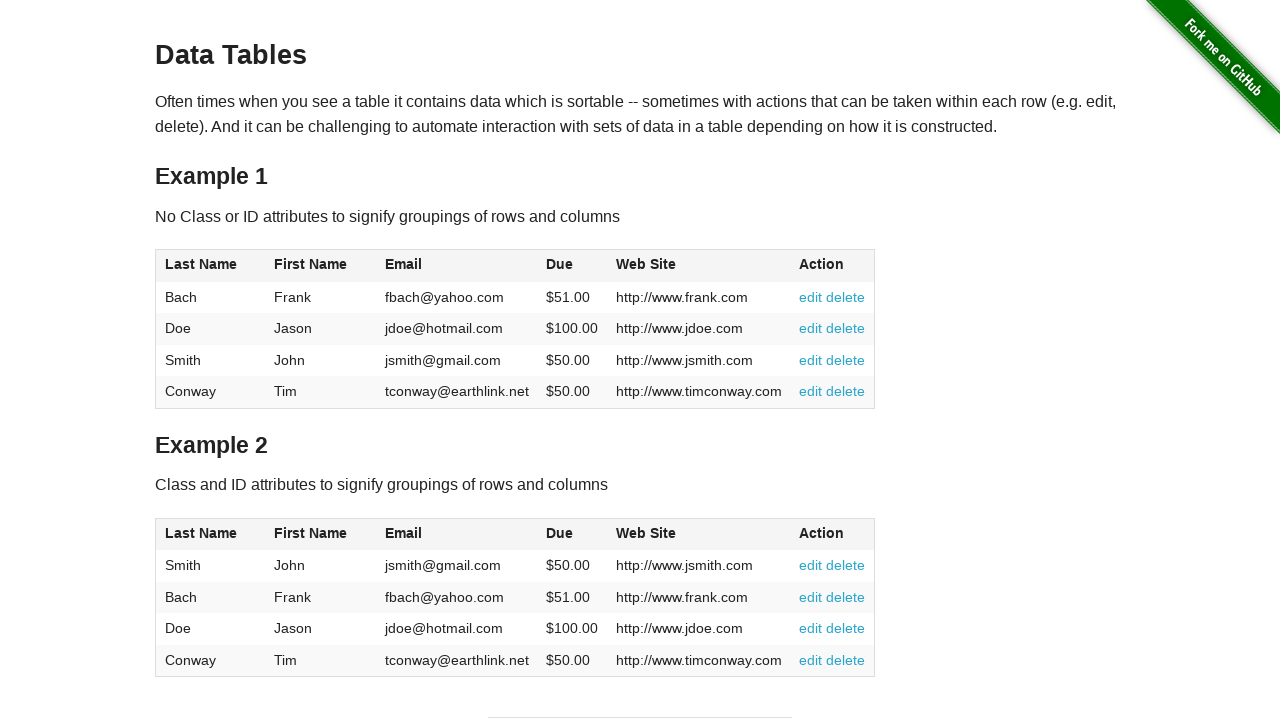

Retrieved all email column cells
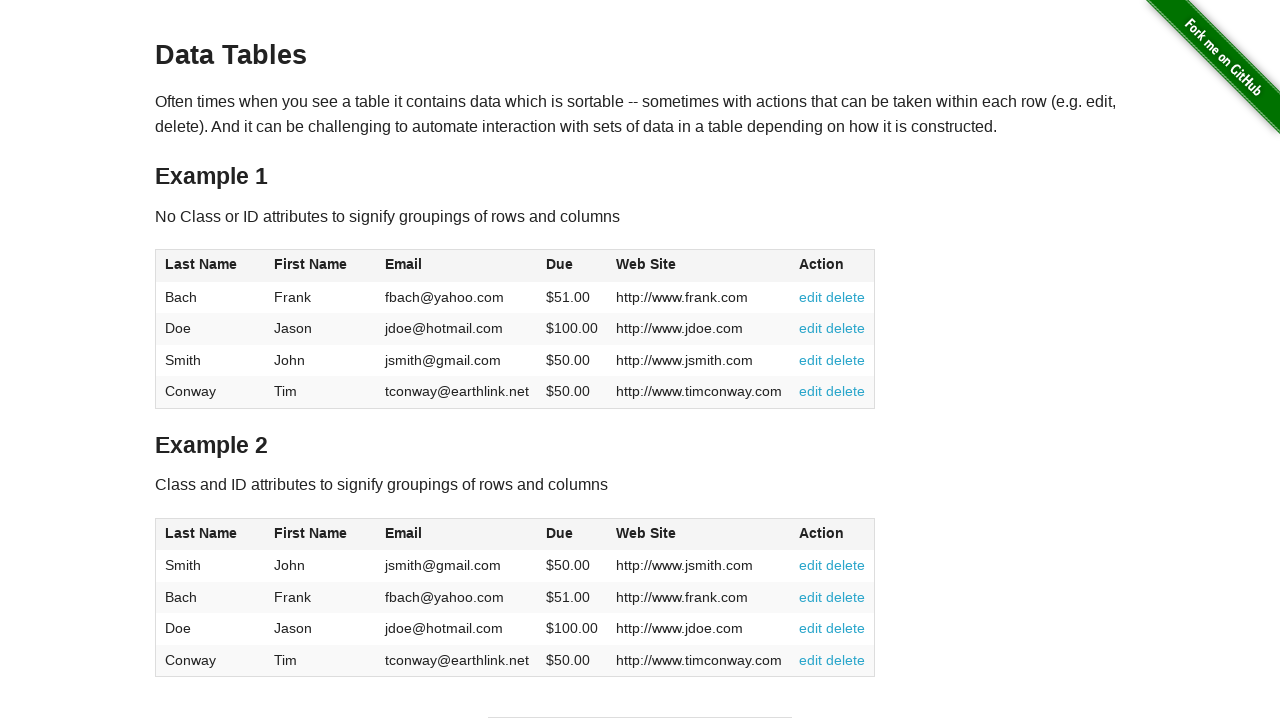

Extracted all email values from cells
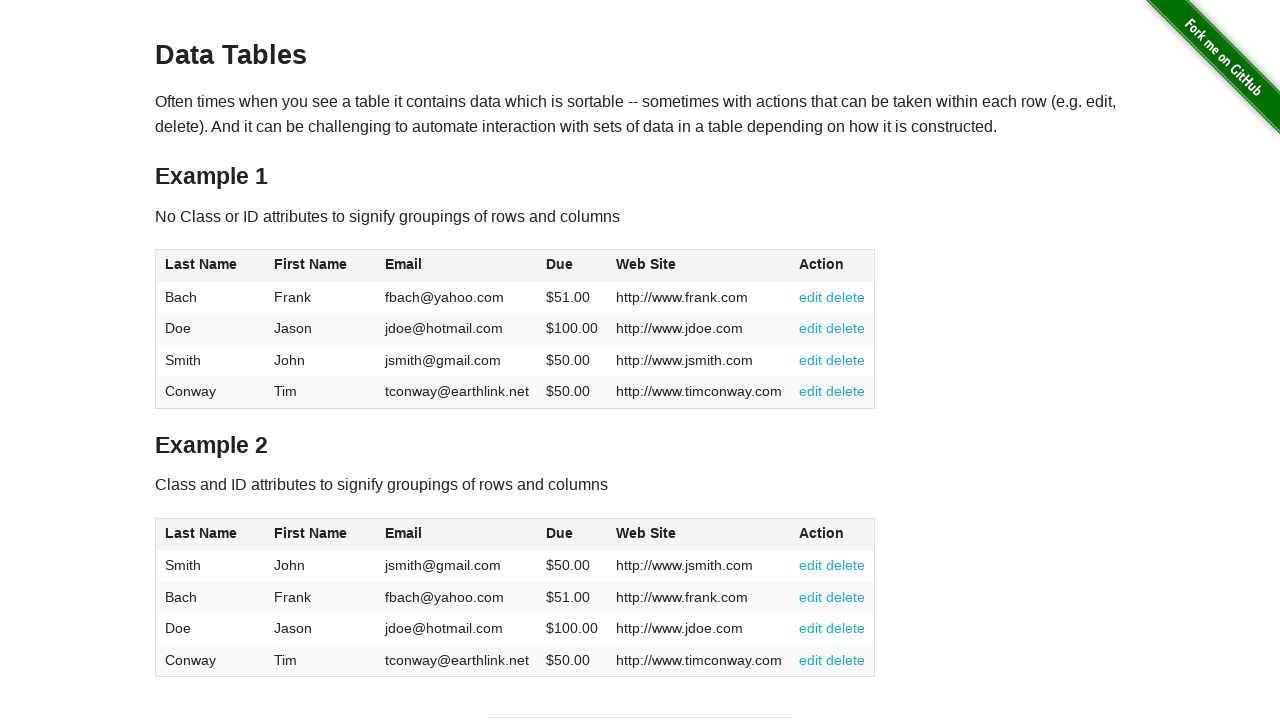

Verified email column is sorted in ascending alphabetical order
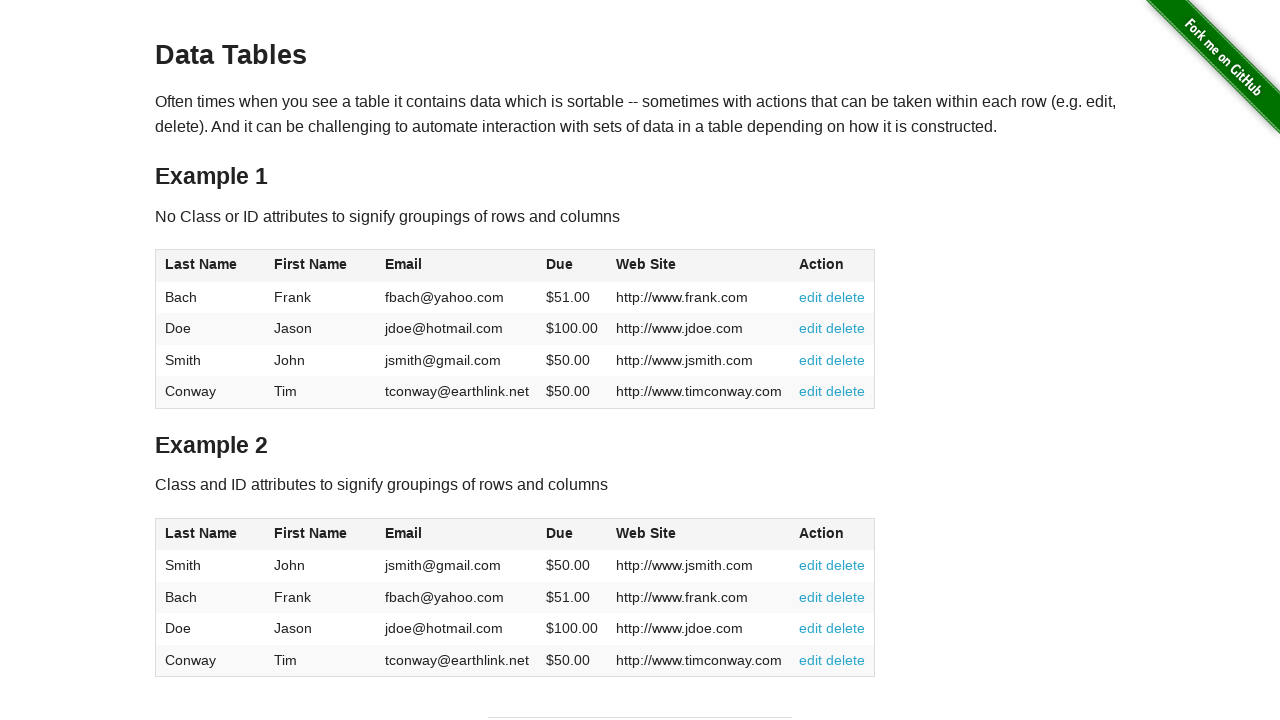

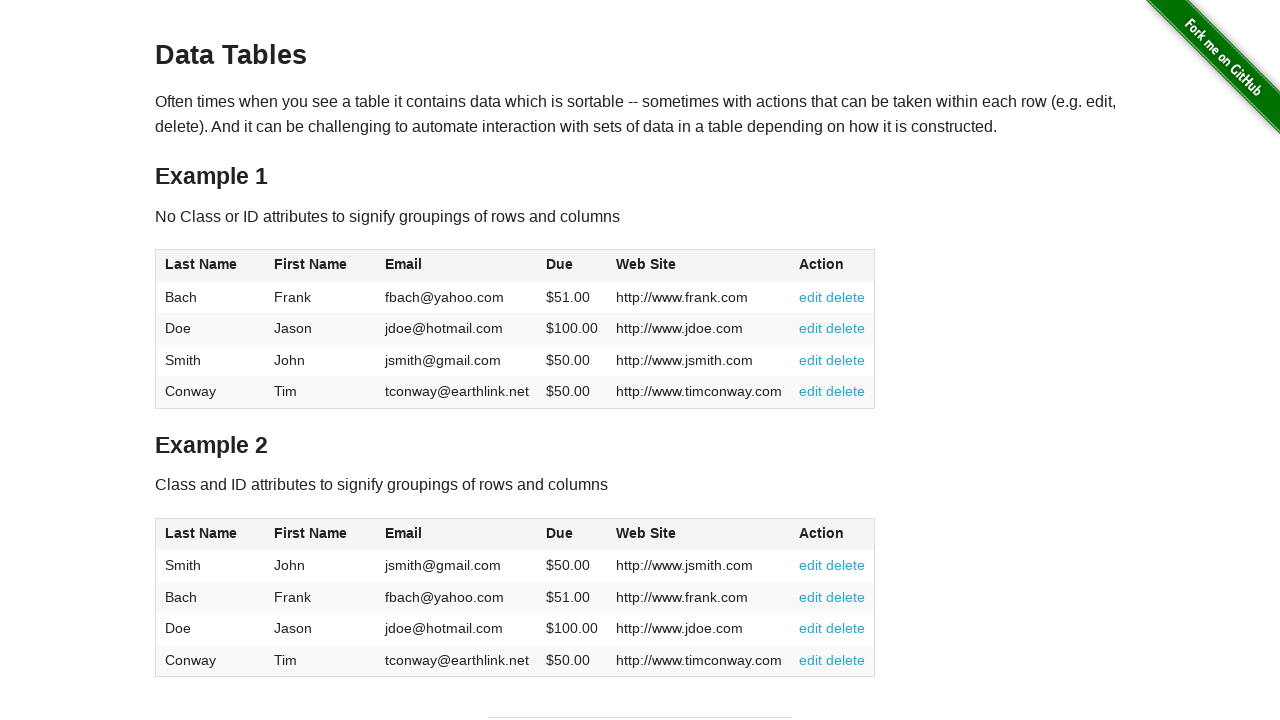